Verifies that the header text displays the correct value "SedekahJe"

Starting URL: http://sedekah.je

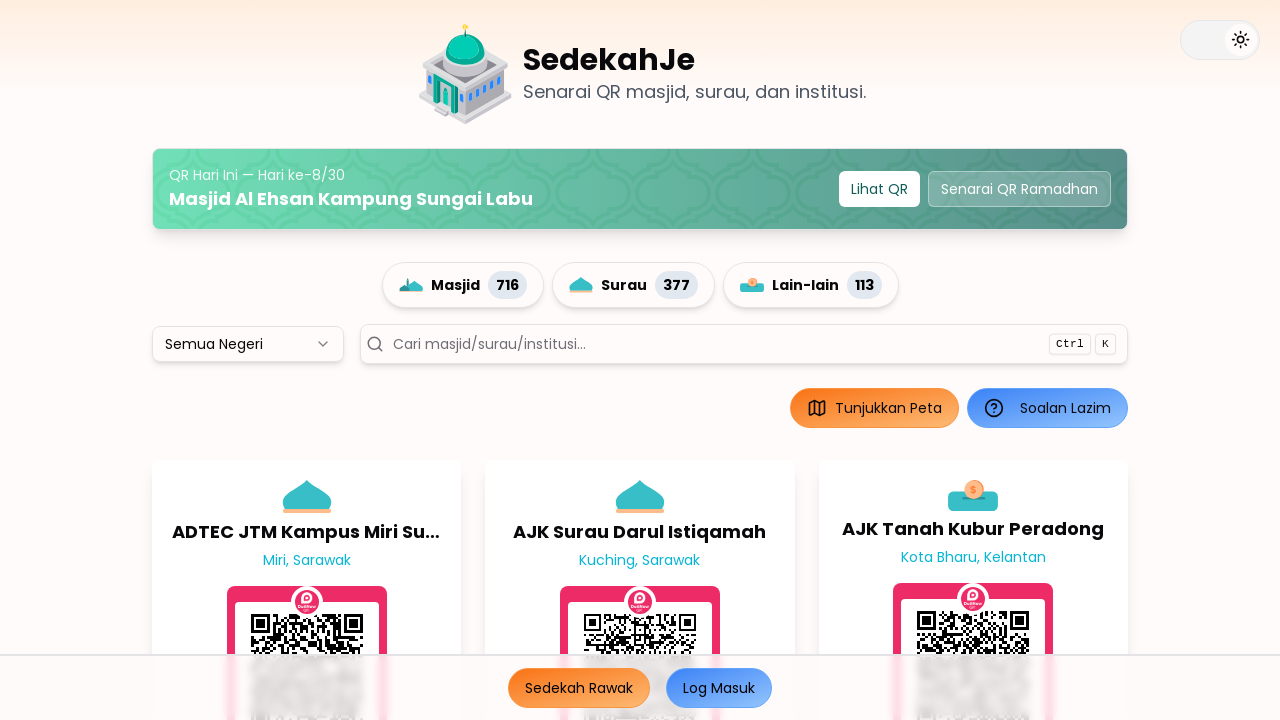

Navigated to http://sedekah.je
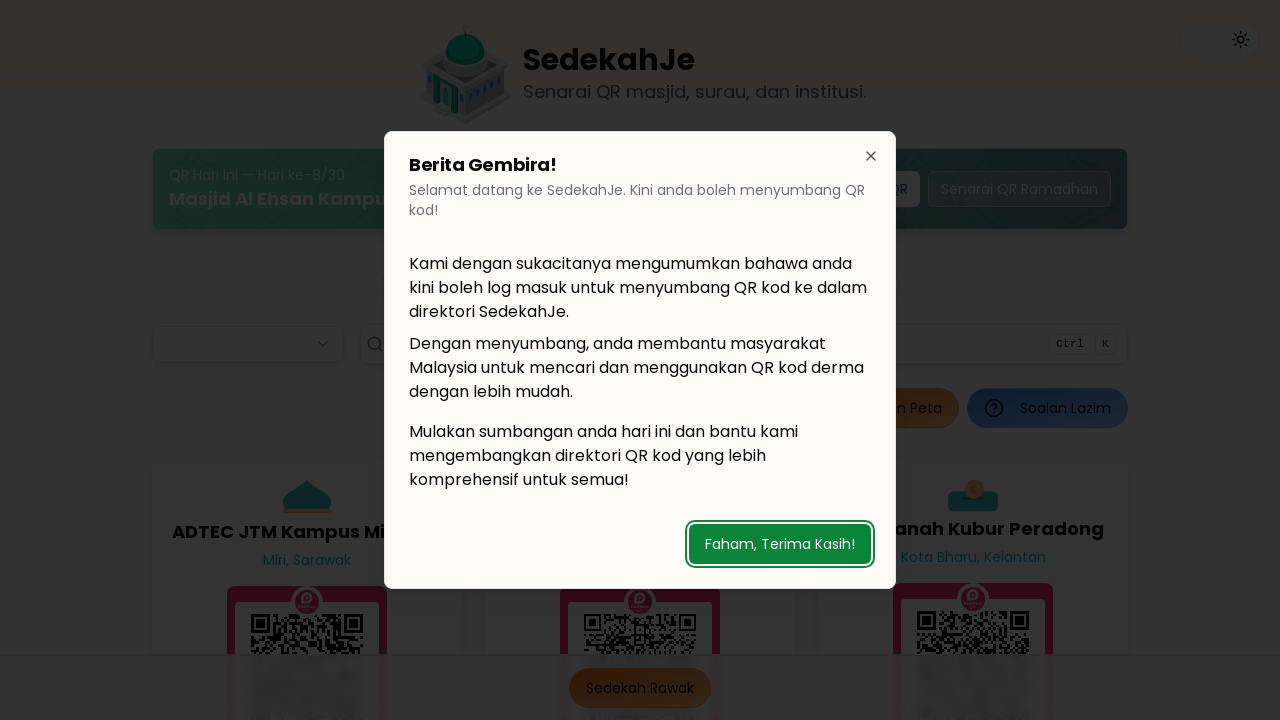

Located header element
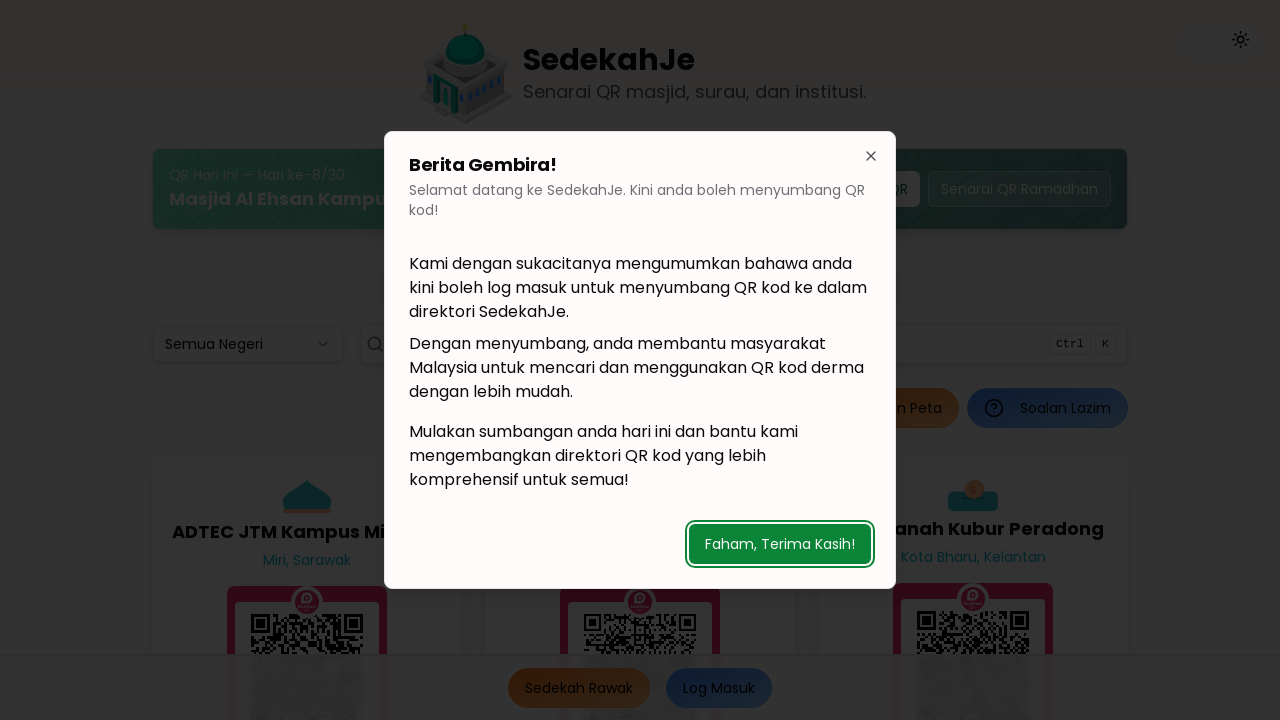

Retrieved header text content: 'SedekahJe'
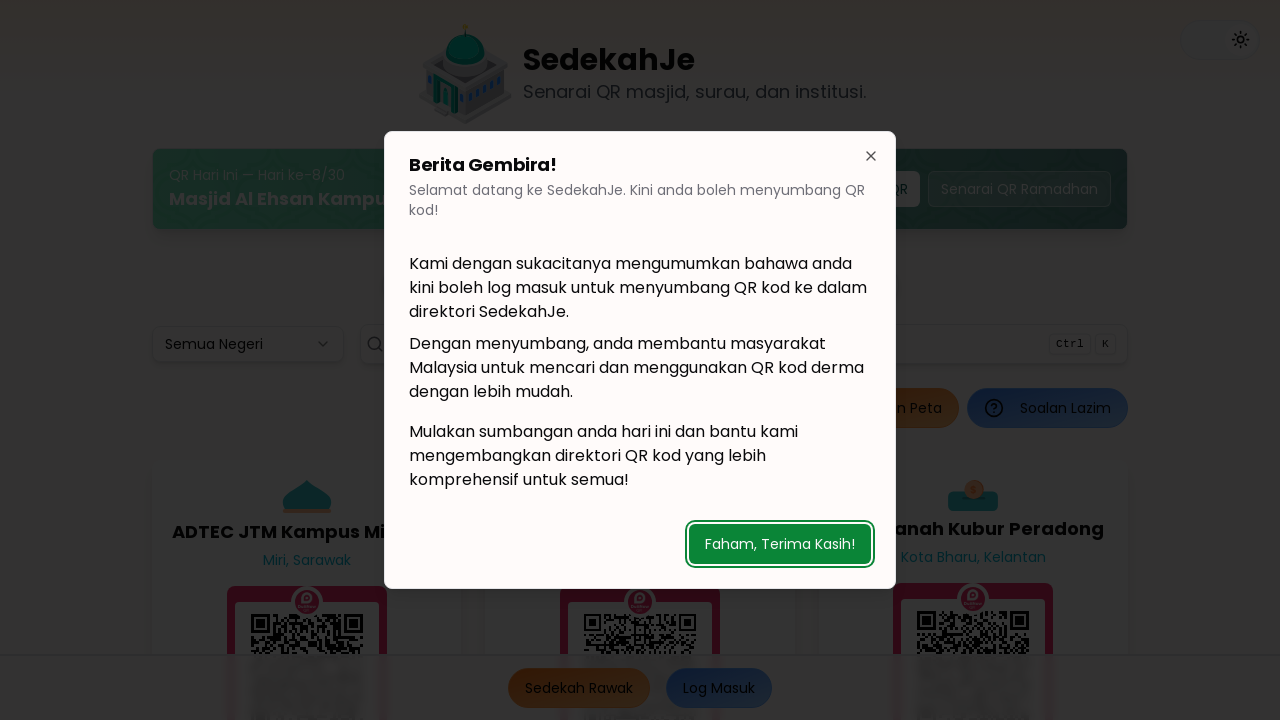

Verified header text matches expected value 'SedekahJe'
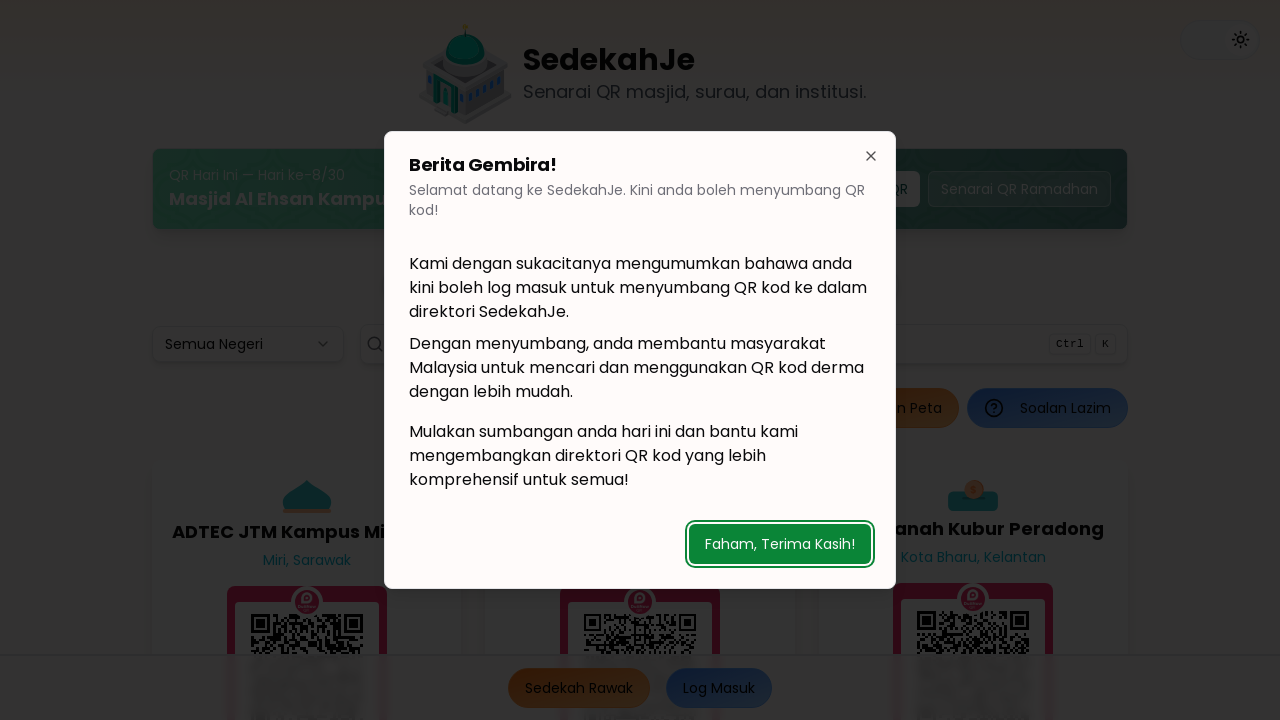

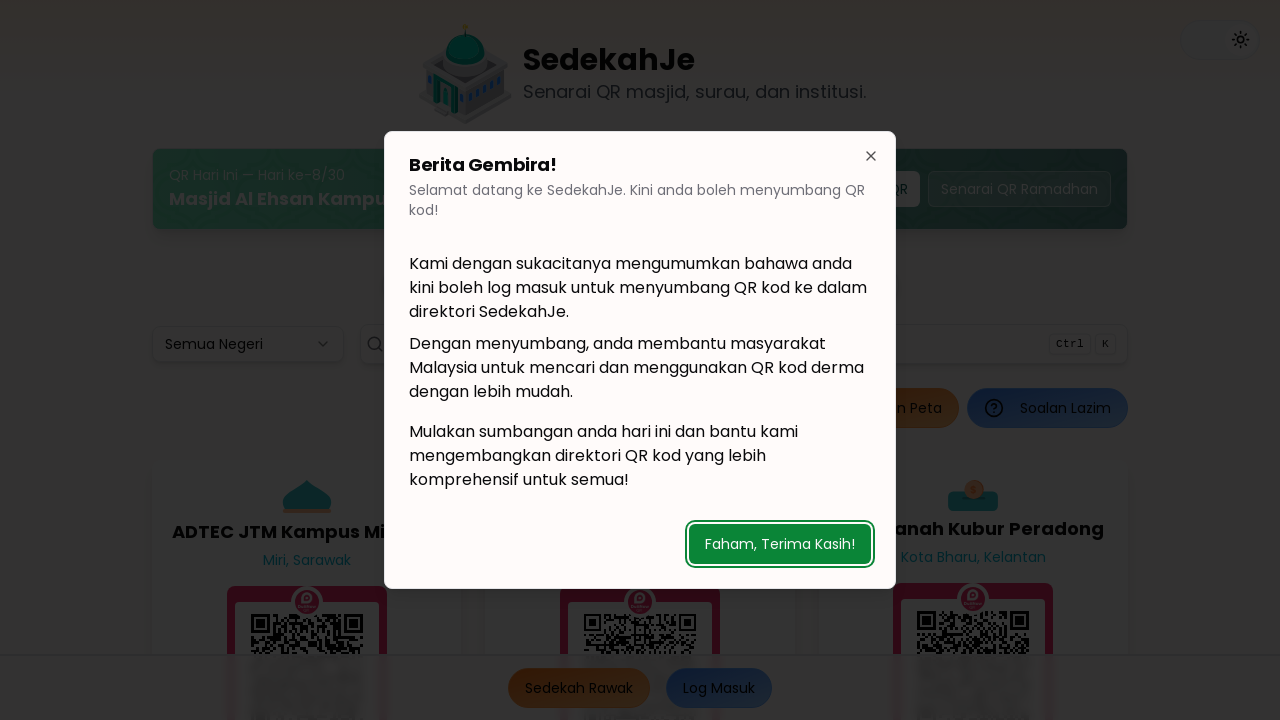